Tests the Lorem Ipsum generator by setting an amount value, selecting the bytes radio button option, and clicking the generate button to produce Lorem Ipsum text.

Starting URL: https://www.lipsum.com

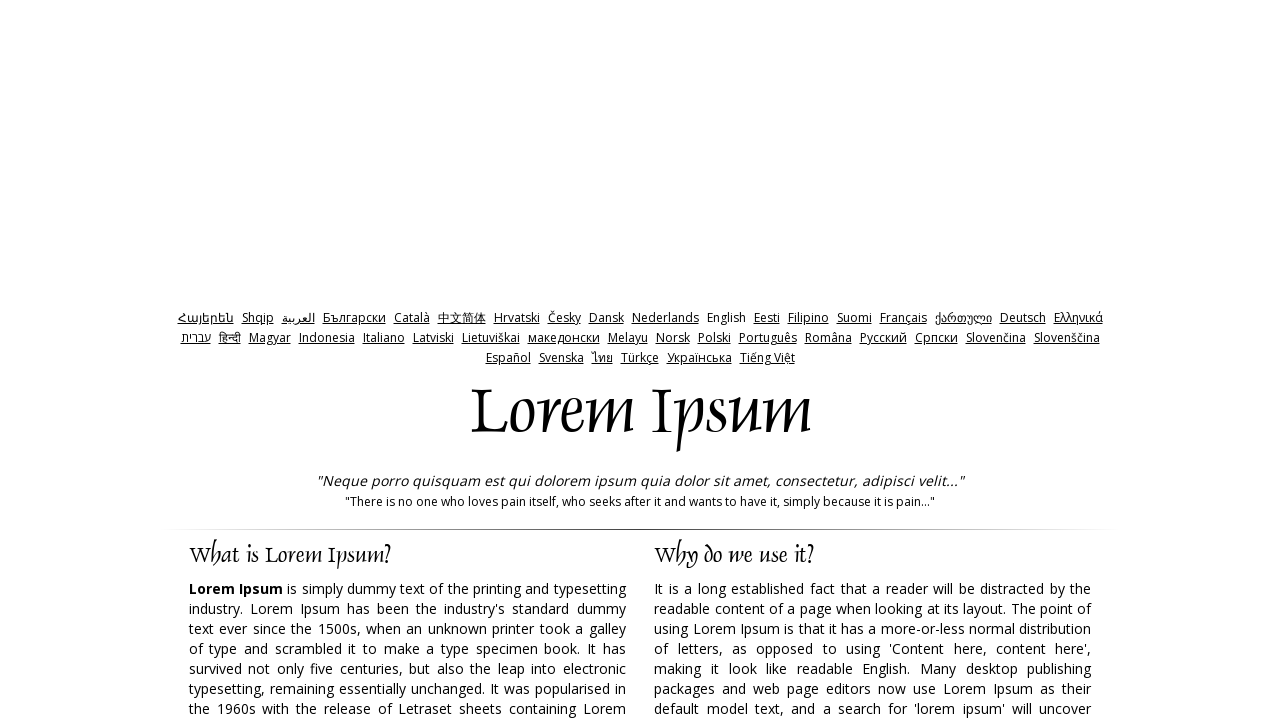

Filled amount field with '500' on #amount
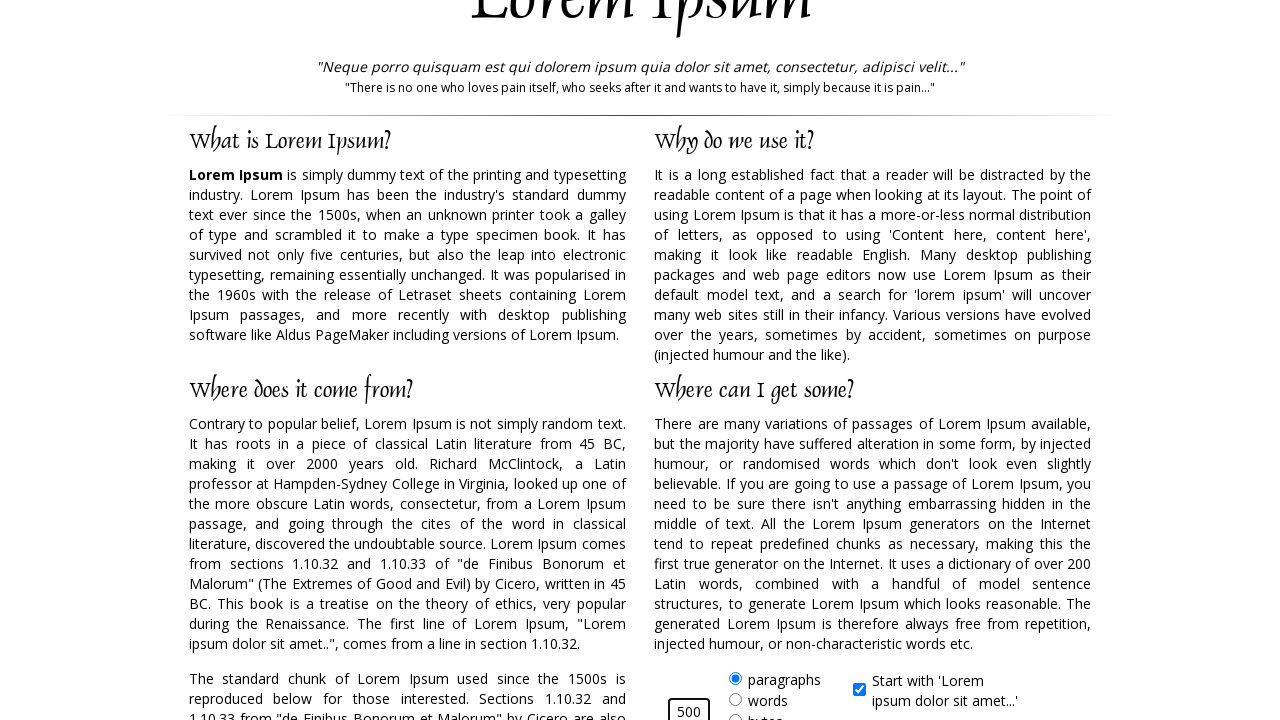

Selected bytes radio button option at (735, 714) on #bytes
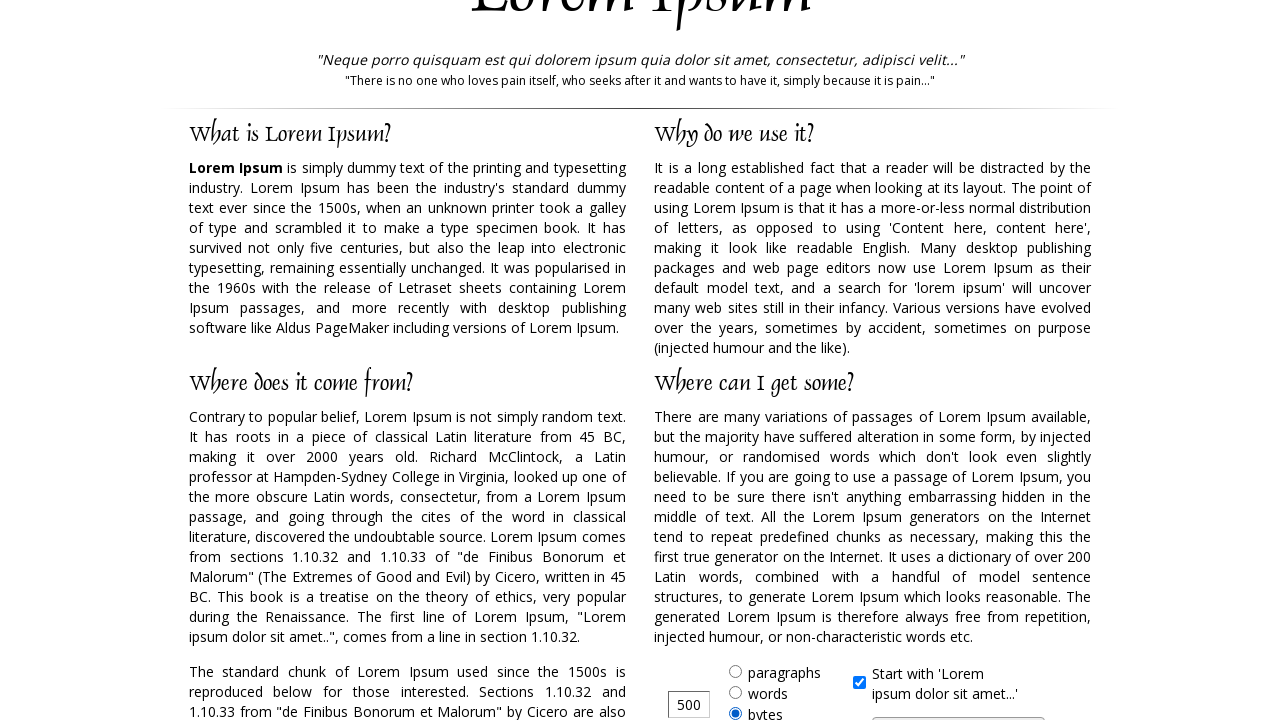

Clicked generate button to produce Lorem Ipsum text at (958, 707) on #generate
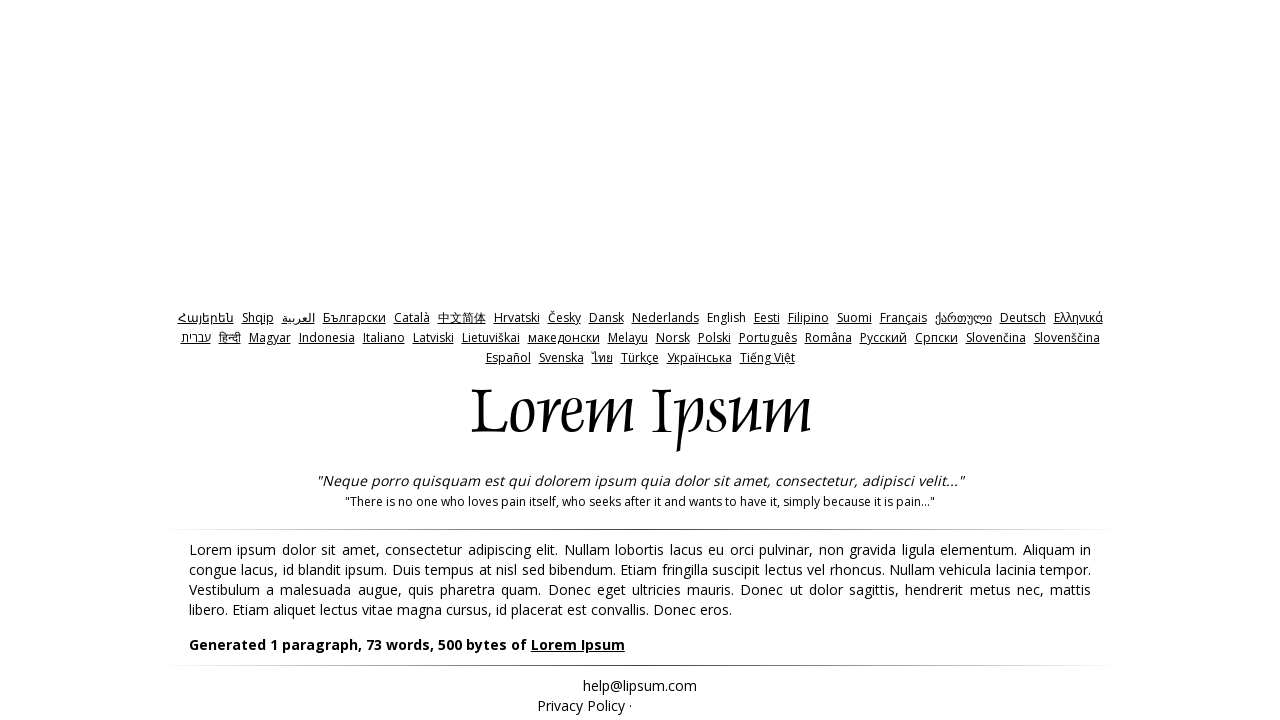

Lorem Ipsum generated content appeared
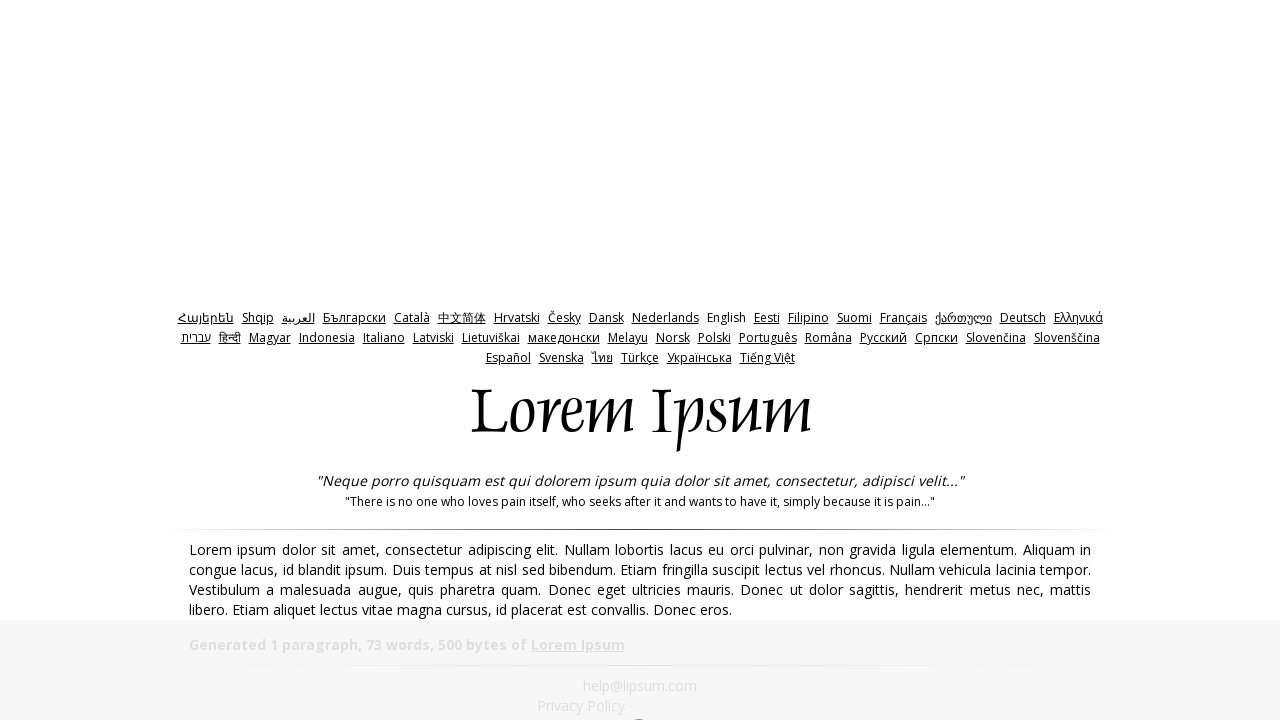

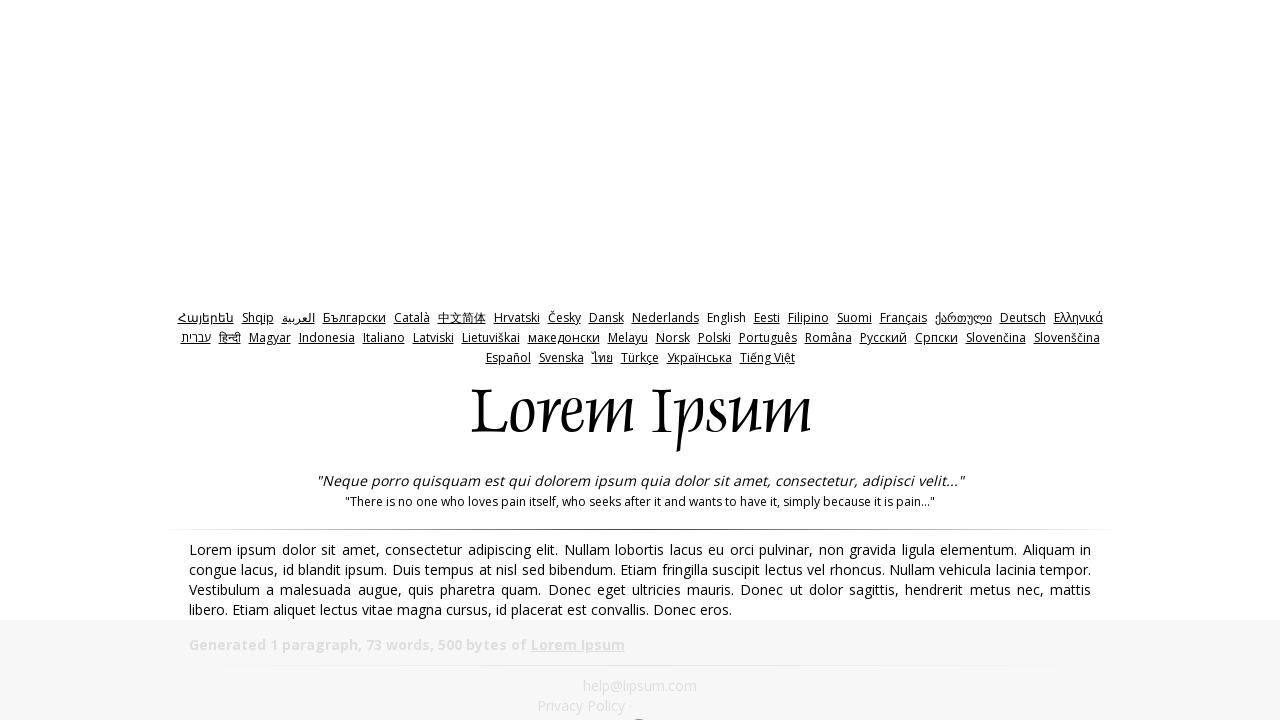